Tests scrolling functionality by hovering over an element with link text "Age" to trigger scroll behavior

Starting URL: https://grotechminds.com/scrolling/

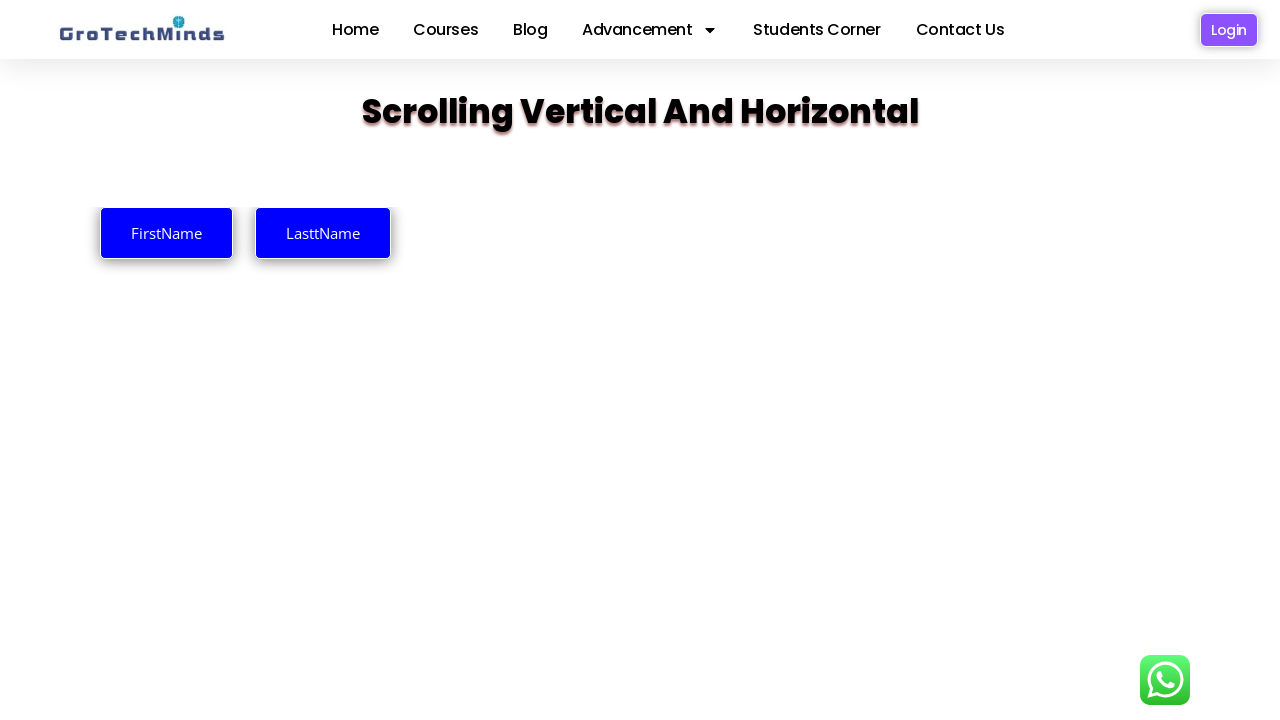

Hovered over 'Age' link element to trigger scroll behavior at (1236, 360) on a >> internal:has-text="Age"i
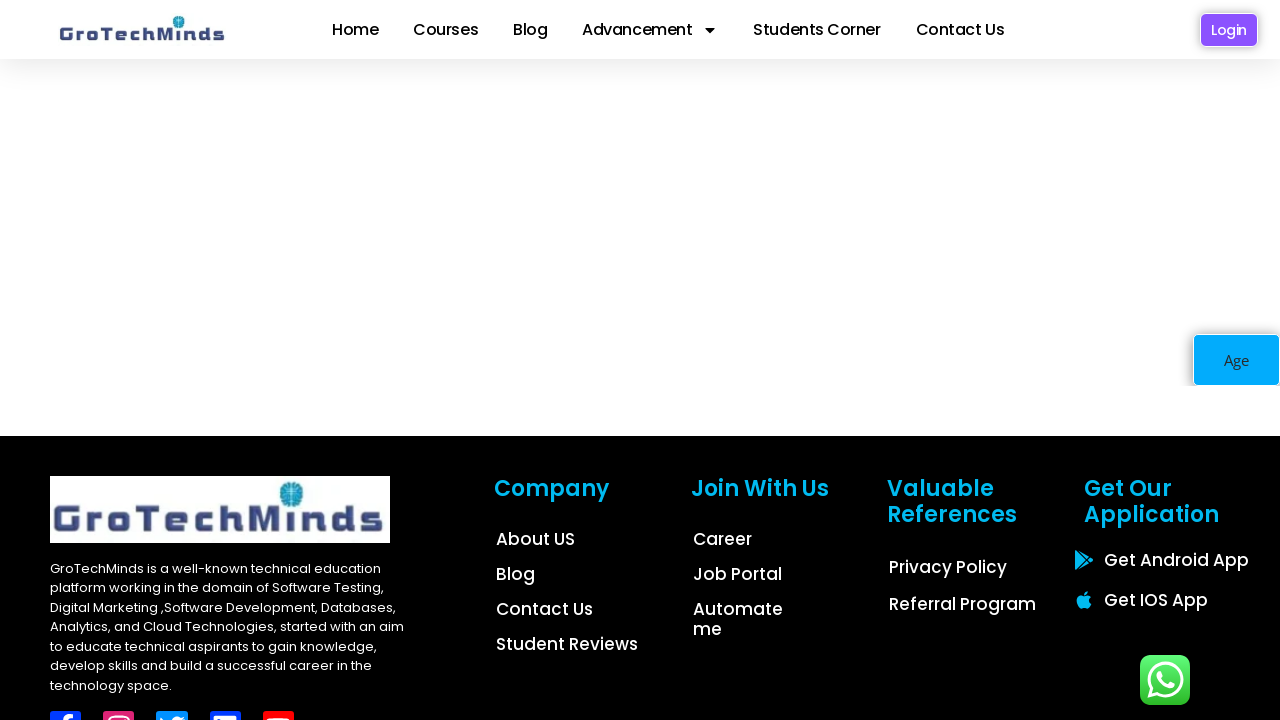

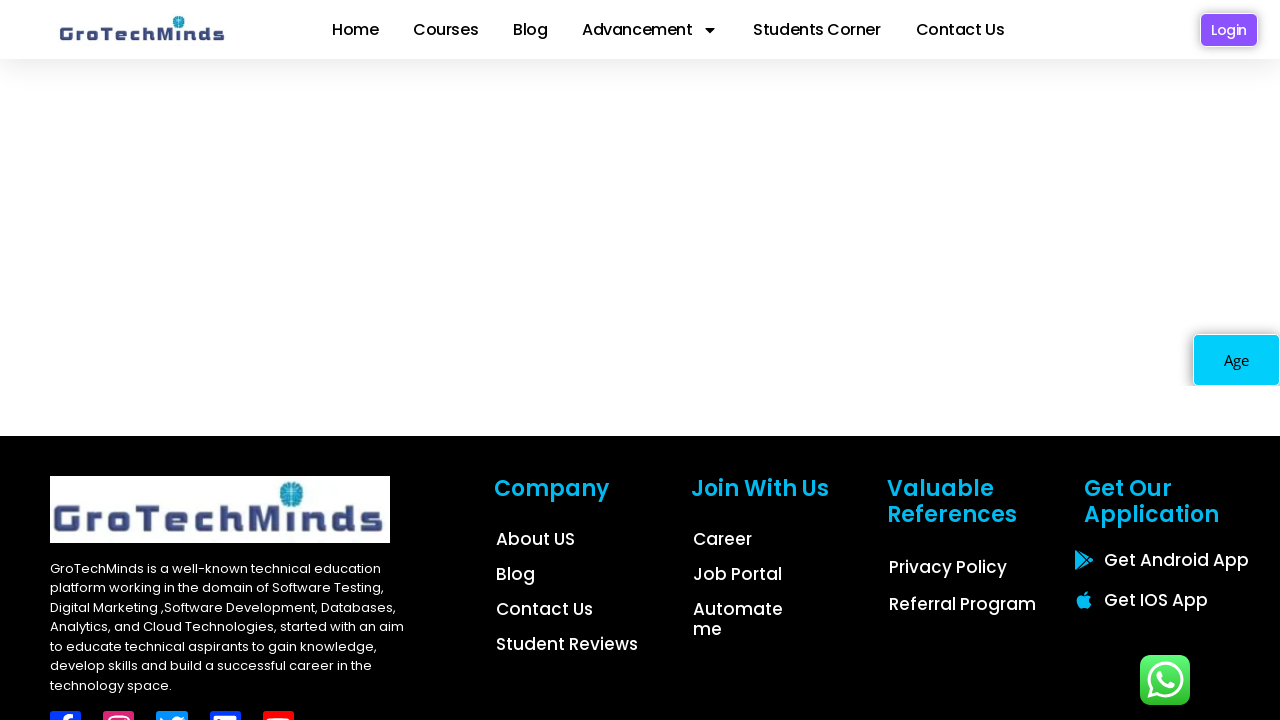